Tests Spotify's search functionality by navigating to the search page and entering a search query for a song.

Starting URL: https://open.spotify.com/search

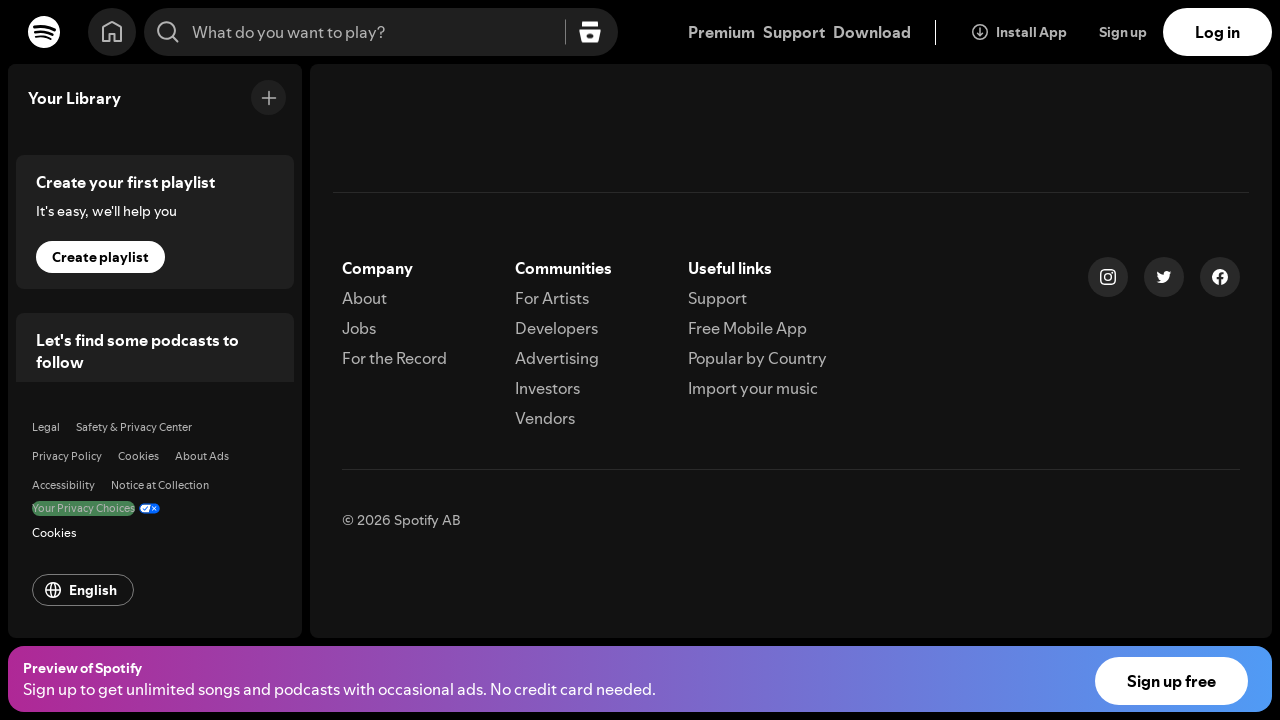

Search input field loaded and became available
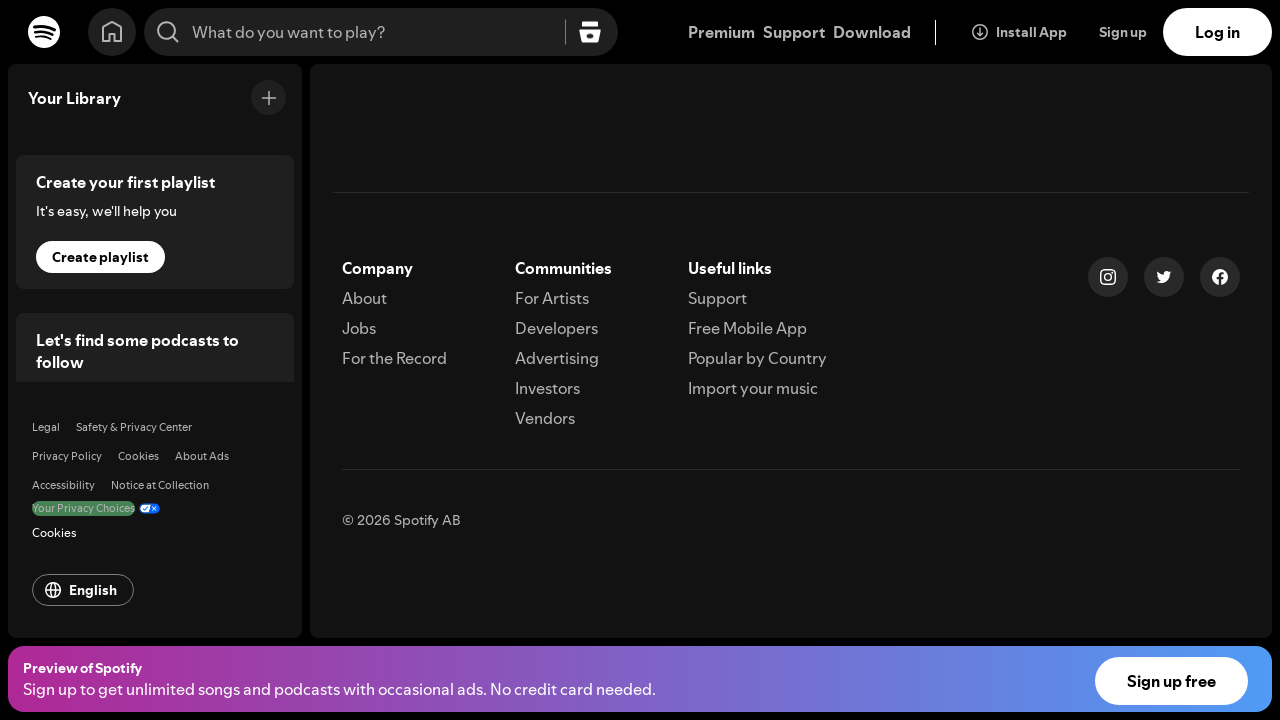

Filled search input with song query 'Ламбада' on input[data-testid='search-input']
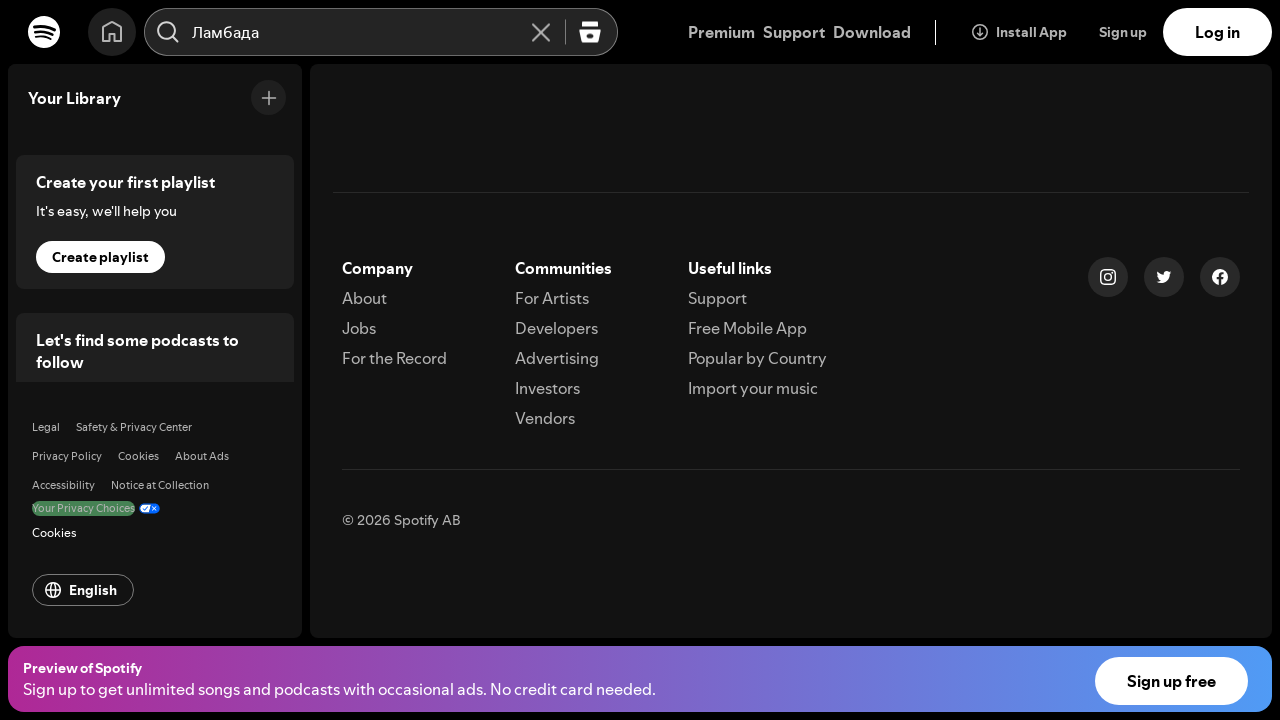

Waited for search results to load
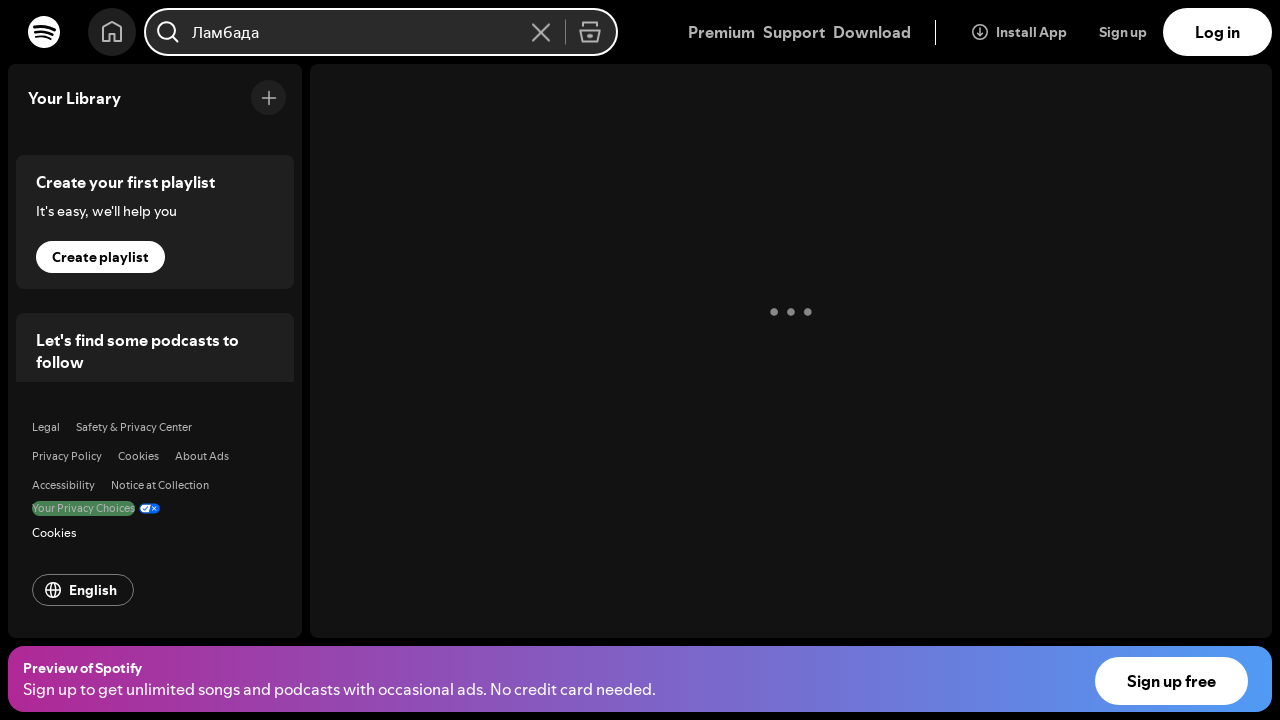

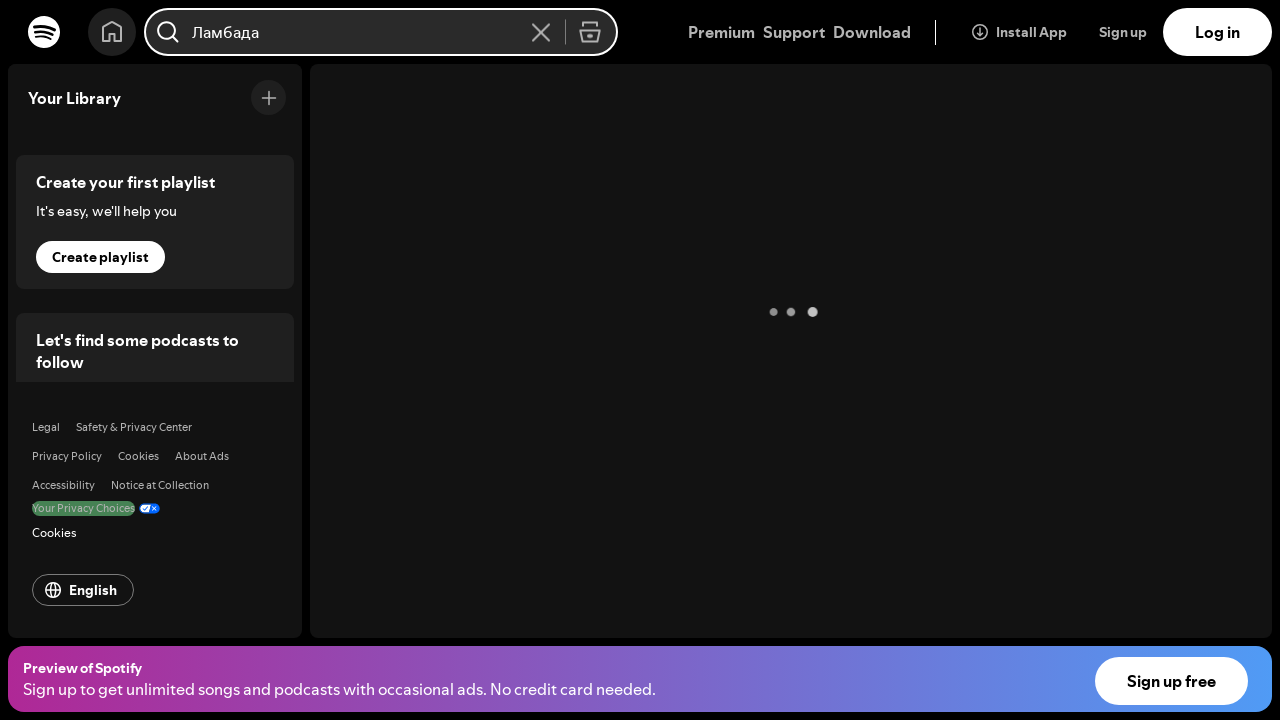